Tests checkbox functionality by verifying default states of two checkboxes, clicking to toggle their states, and confirming the state changes.

Starting URL: https://practice.cydeo.com/checkboxes

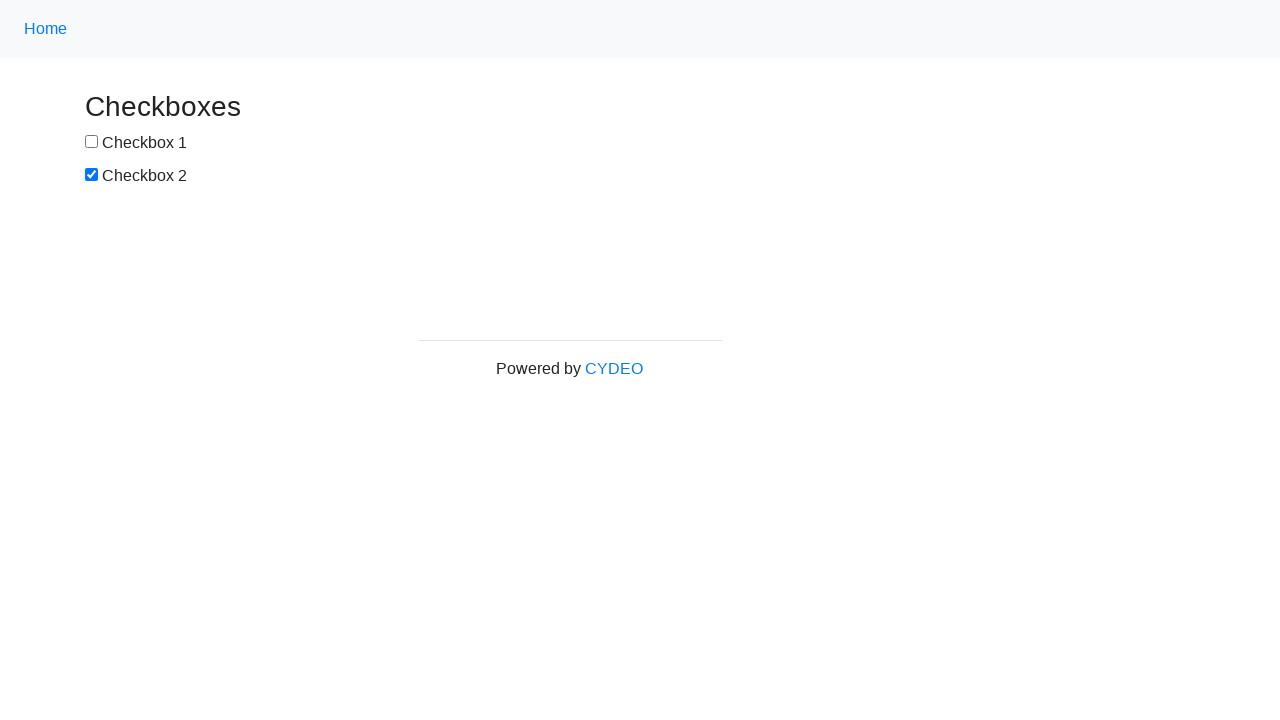

Located checkbox1 element
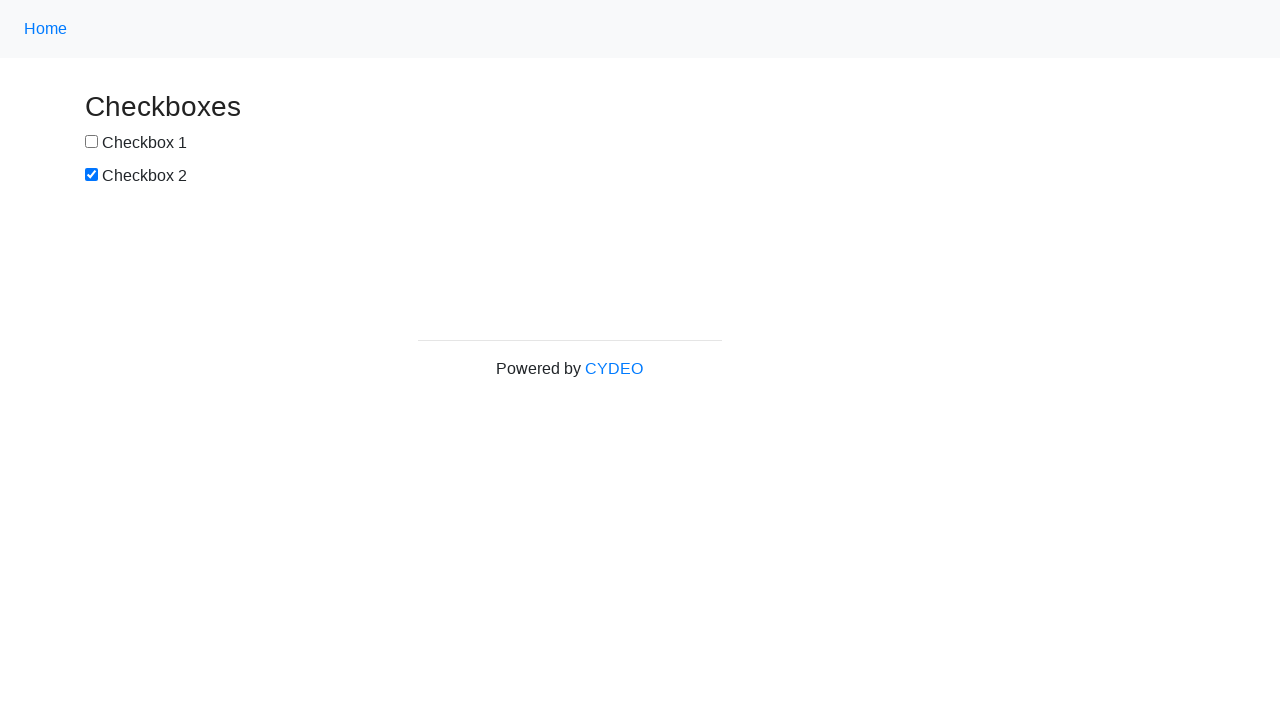

Located checkbox2 element
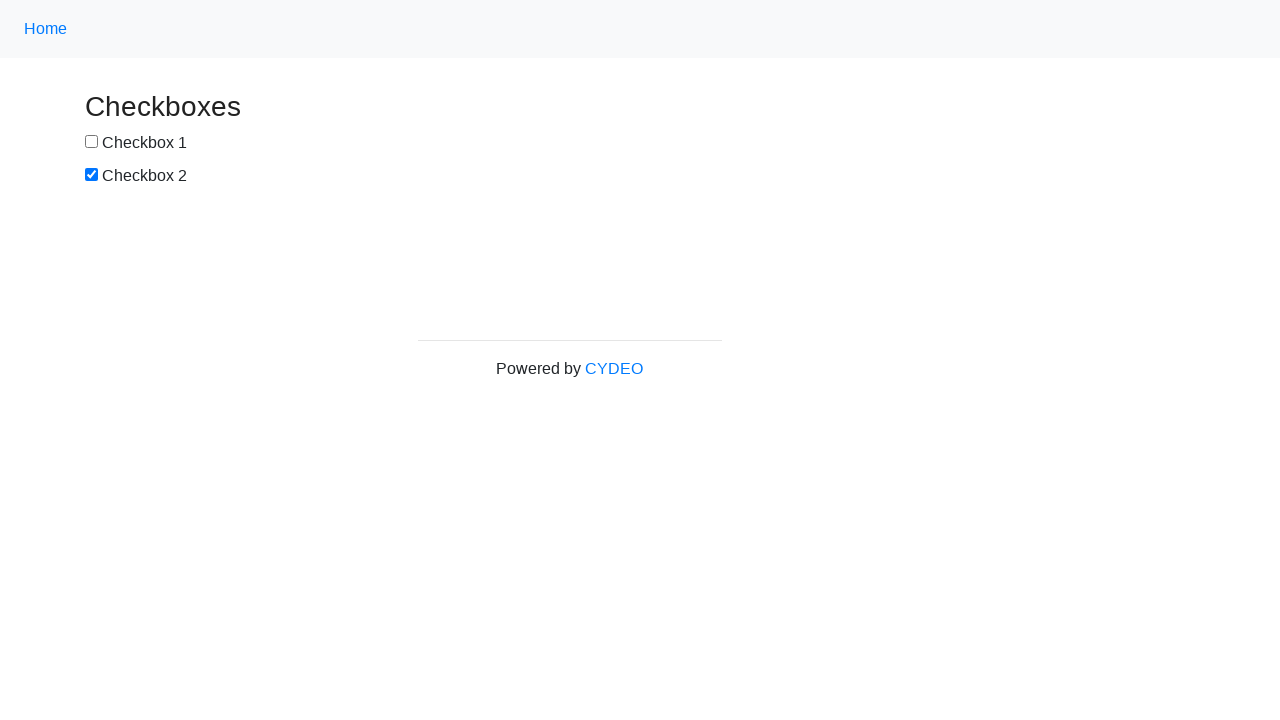

Verified checkbox1 is not selected by default
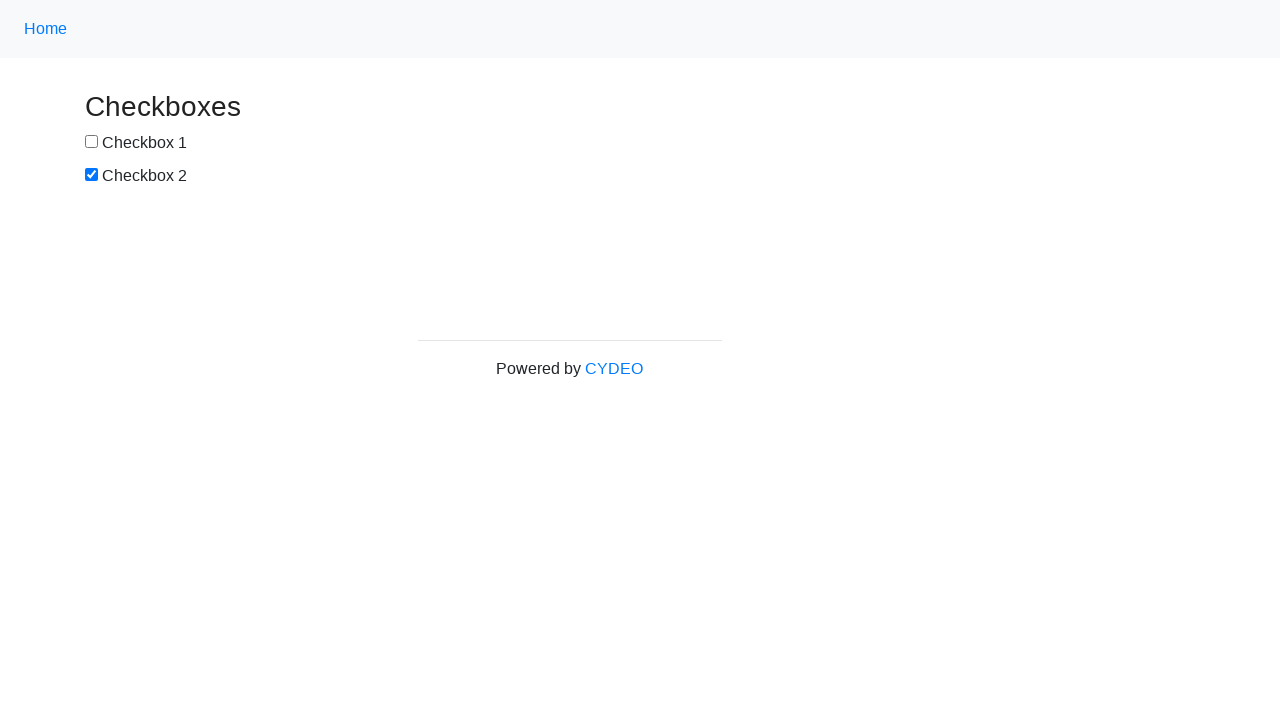

Verified checkbox2 is selected by default
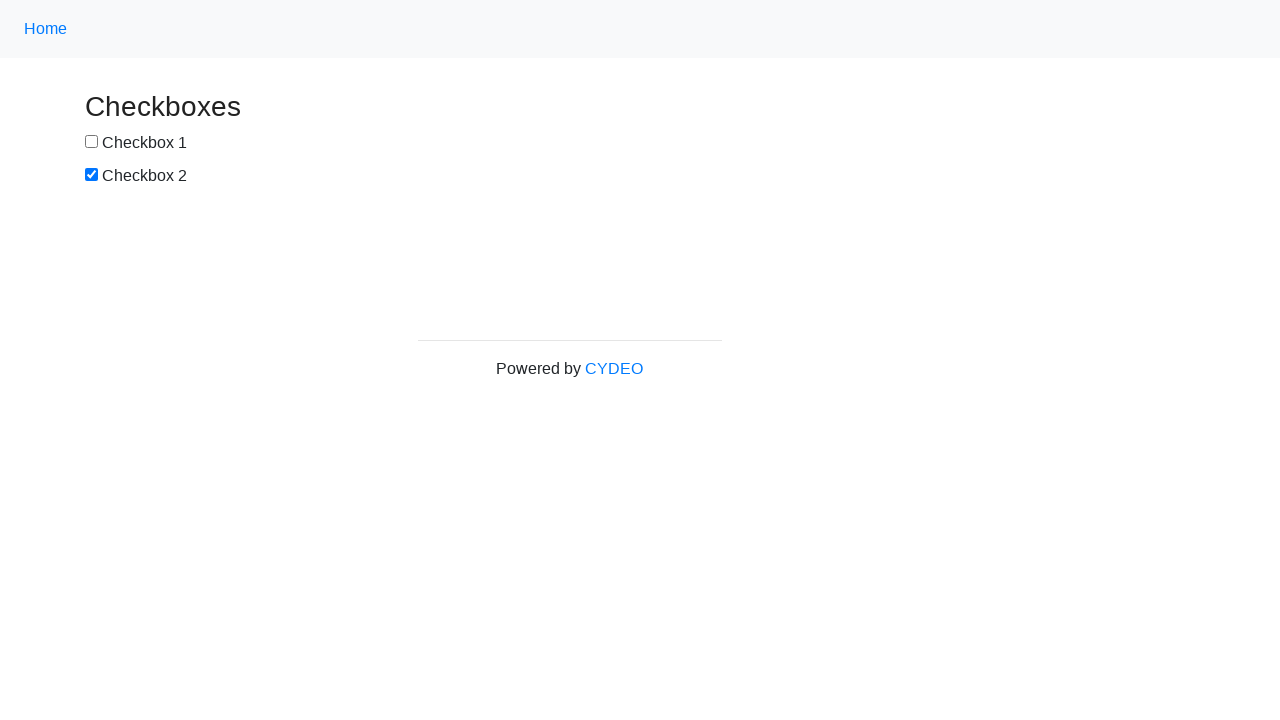

Clicked checkbox1 to select it at (92, 142) on input[name='checkbox1']
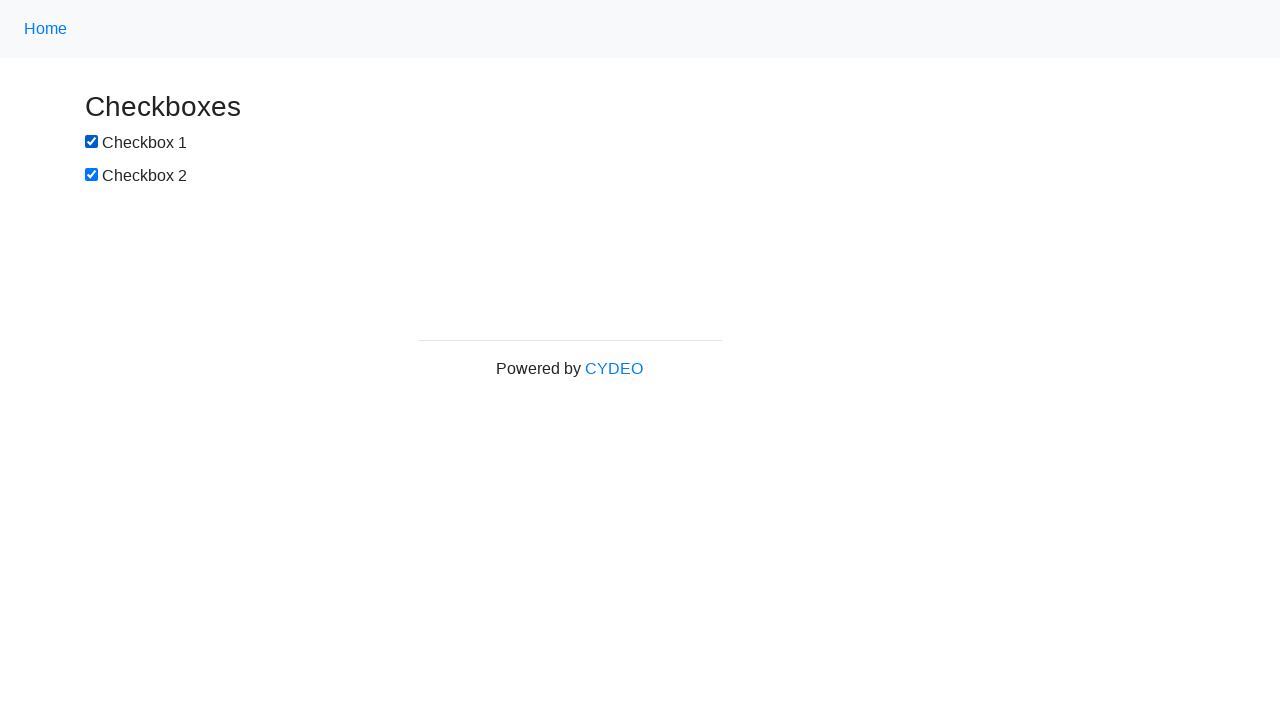

Clicked checkbox2 to deselect it at (92, 175) on input[name='checkbox2']
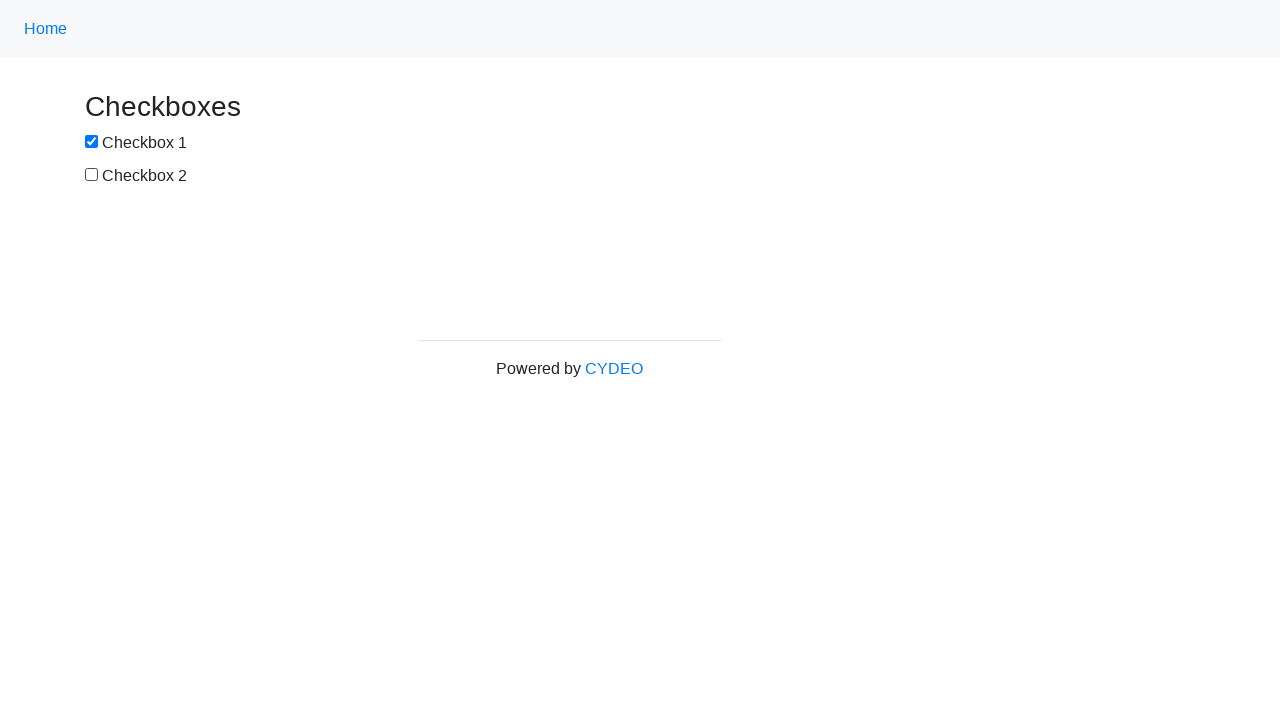

Verified checkbox1 is now selected after clicking
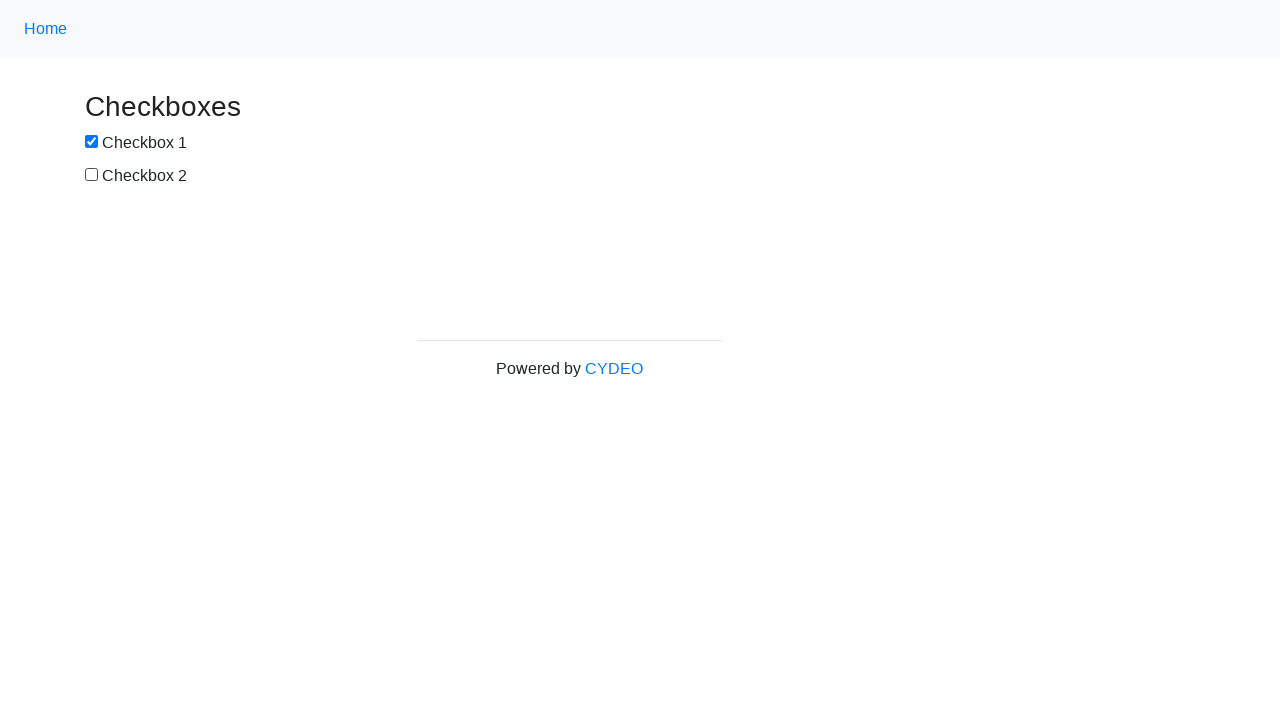

Verified checkbox2 is now deselected after clicking
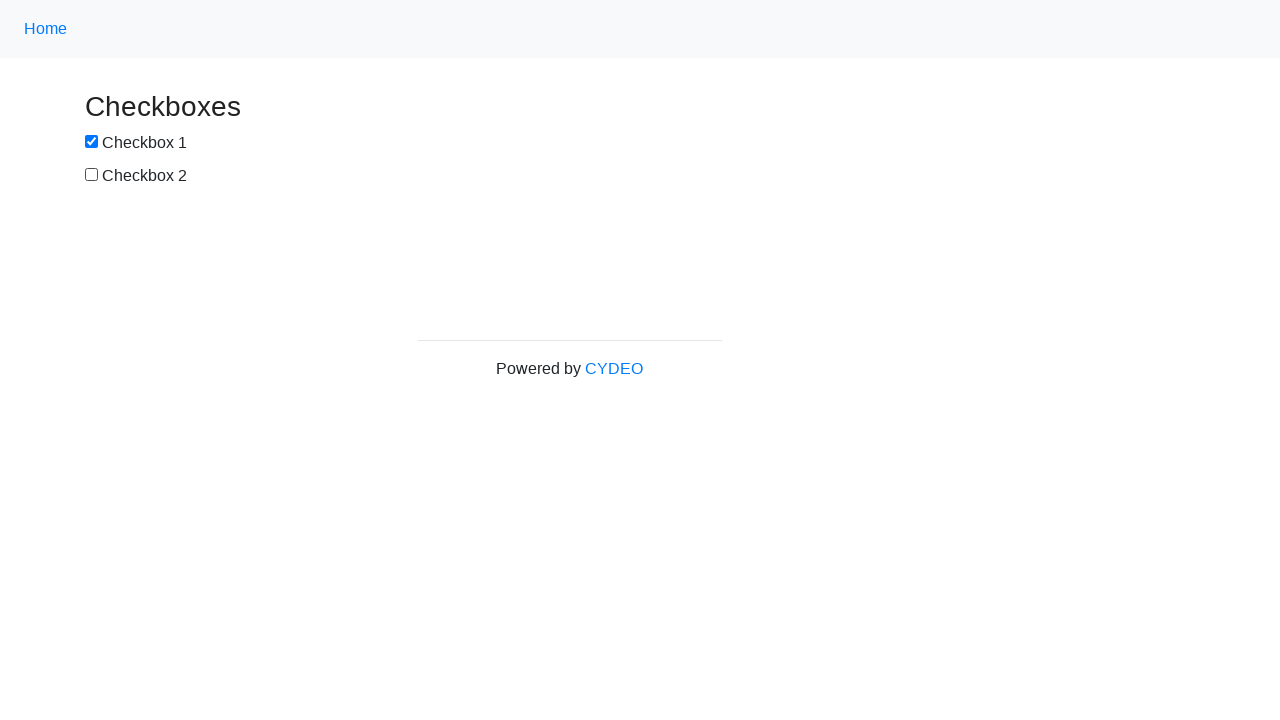

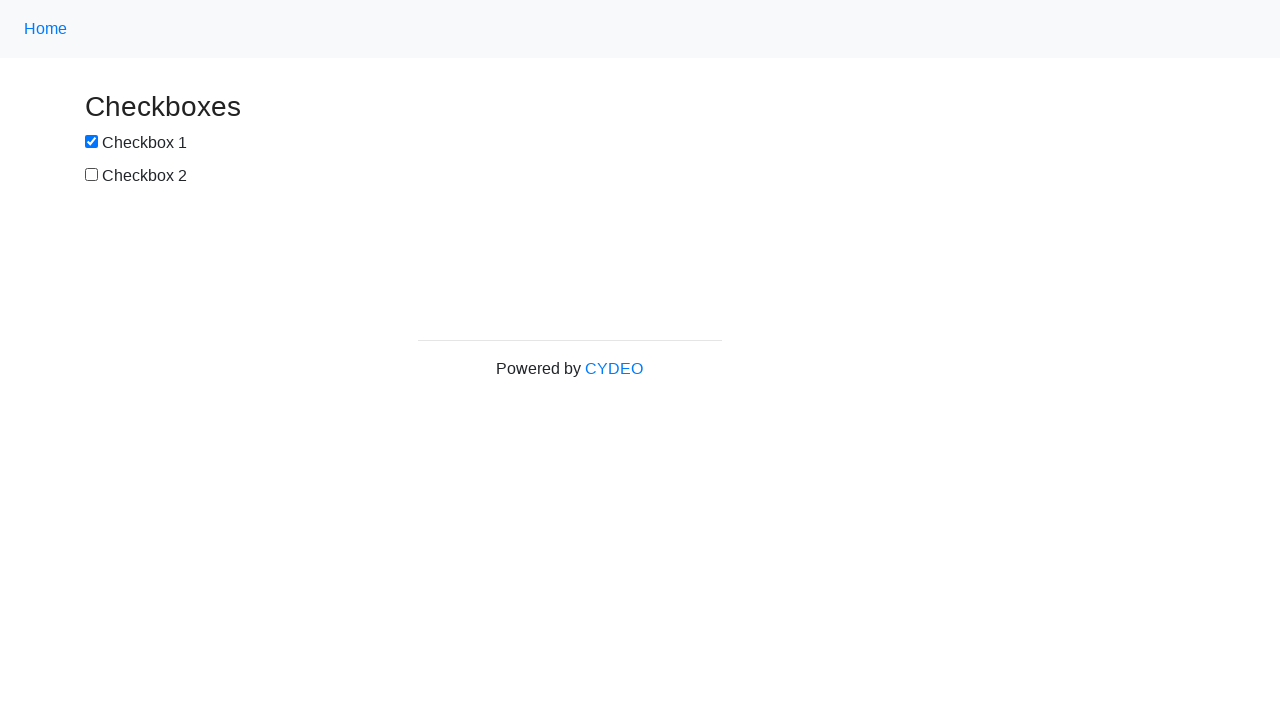